Tests a newsletter signup form by filling in first name, last name, and email fields then submitting the form

Starting URL: http://secure-retreat-92358.herokuapp.com/

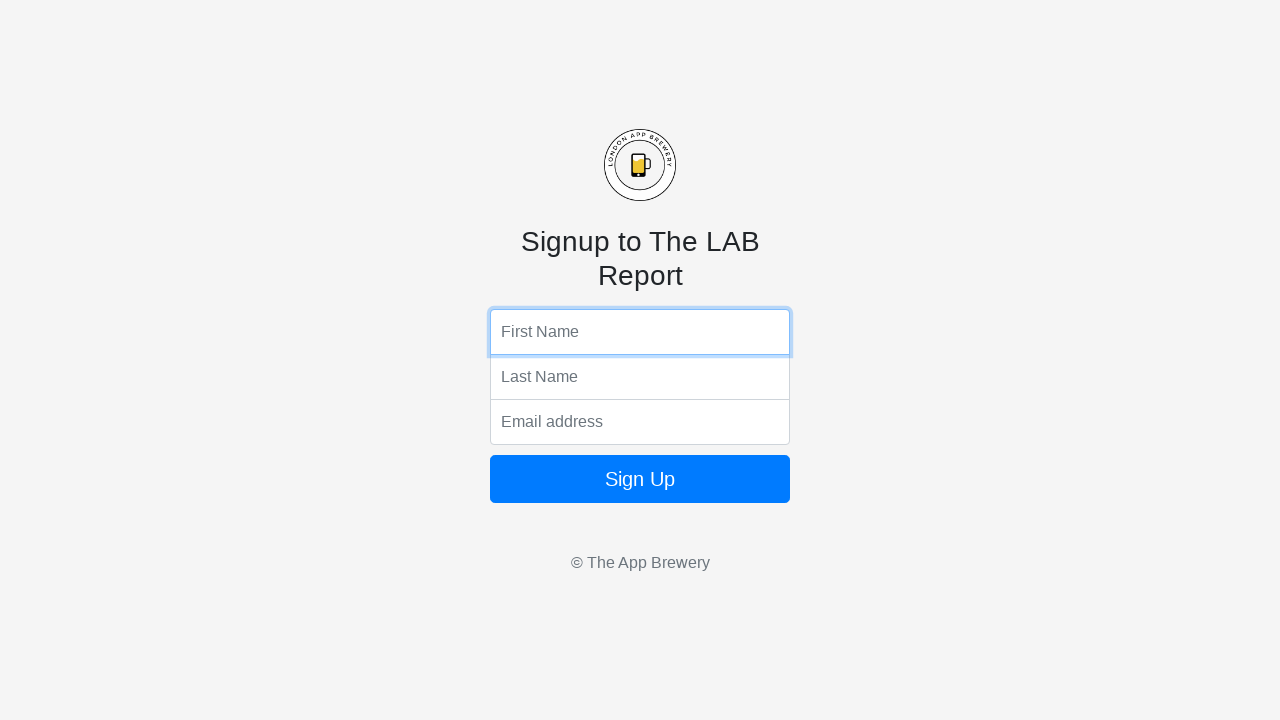

Filled first name field with 'Mo' on input[name='fName']
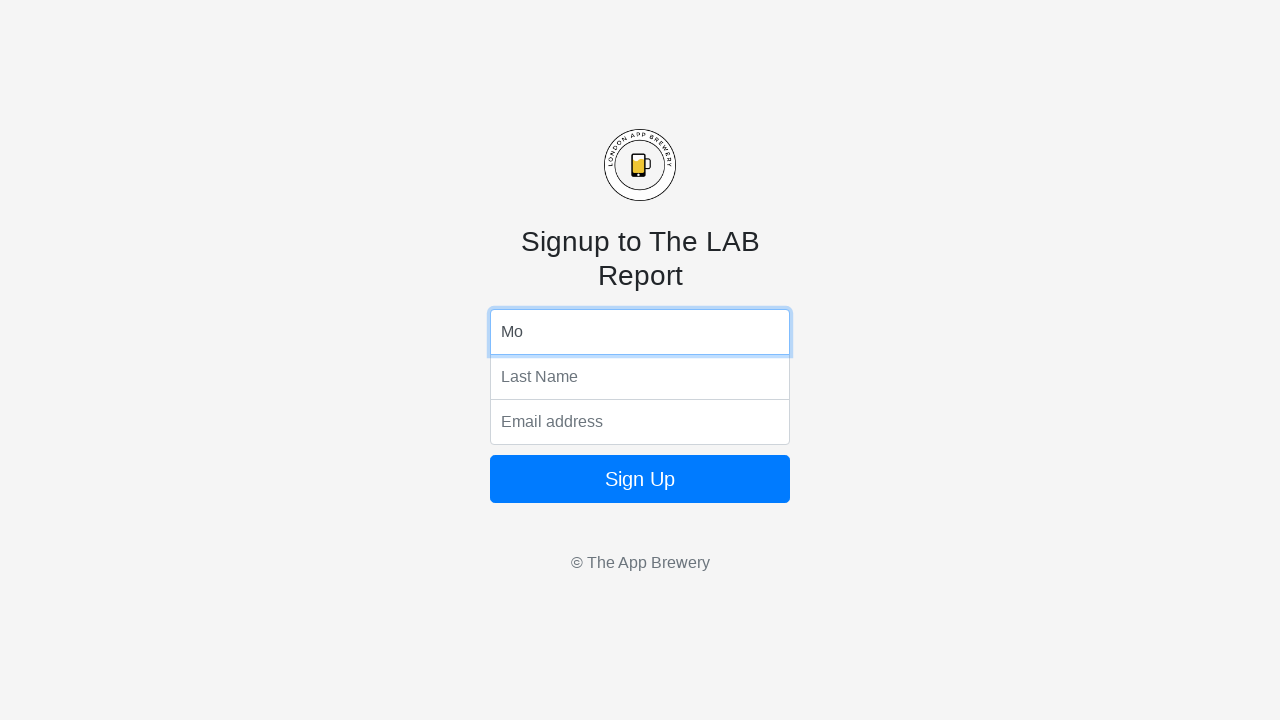

Filled last name field with 'Hassan' on input[name='lName']
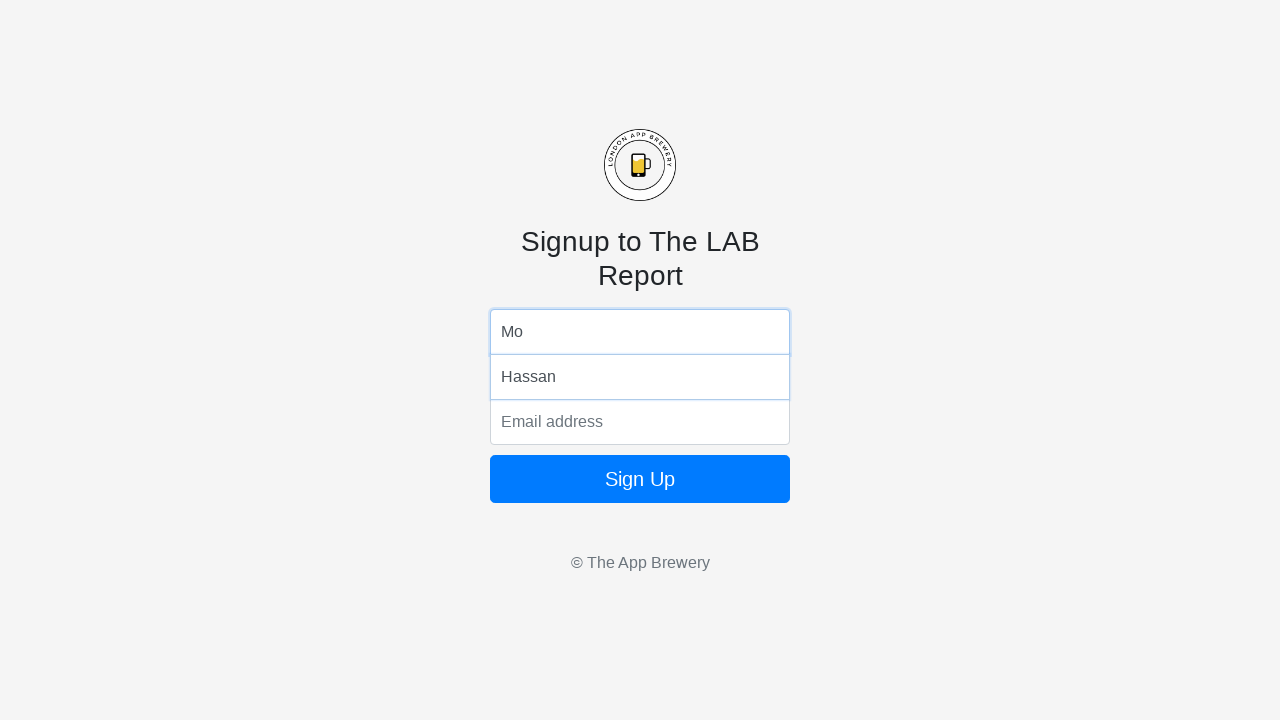

Filled email field with 'testuser@example.com' on input[name='email']
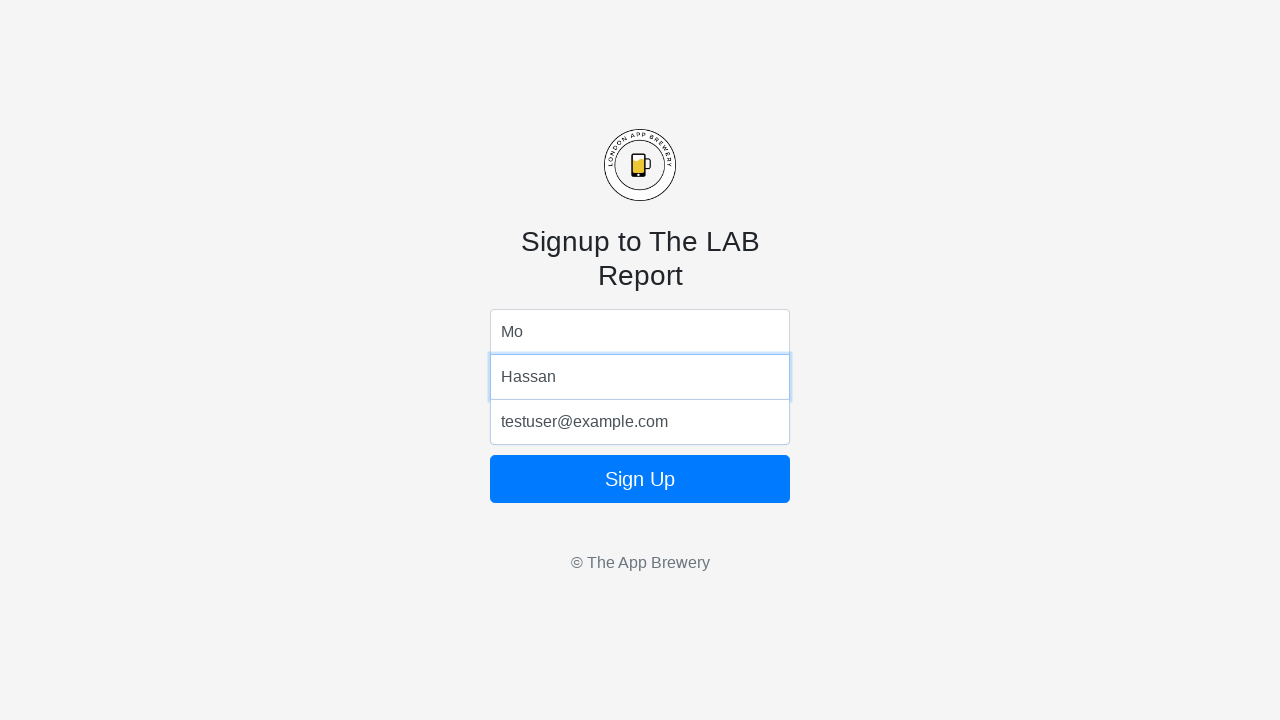

Clicked sign up button to submit the newsletter form at (640, 479) on button
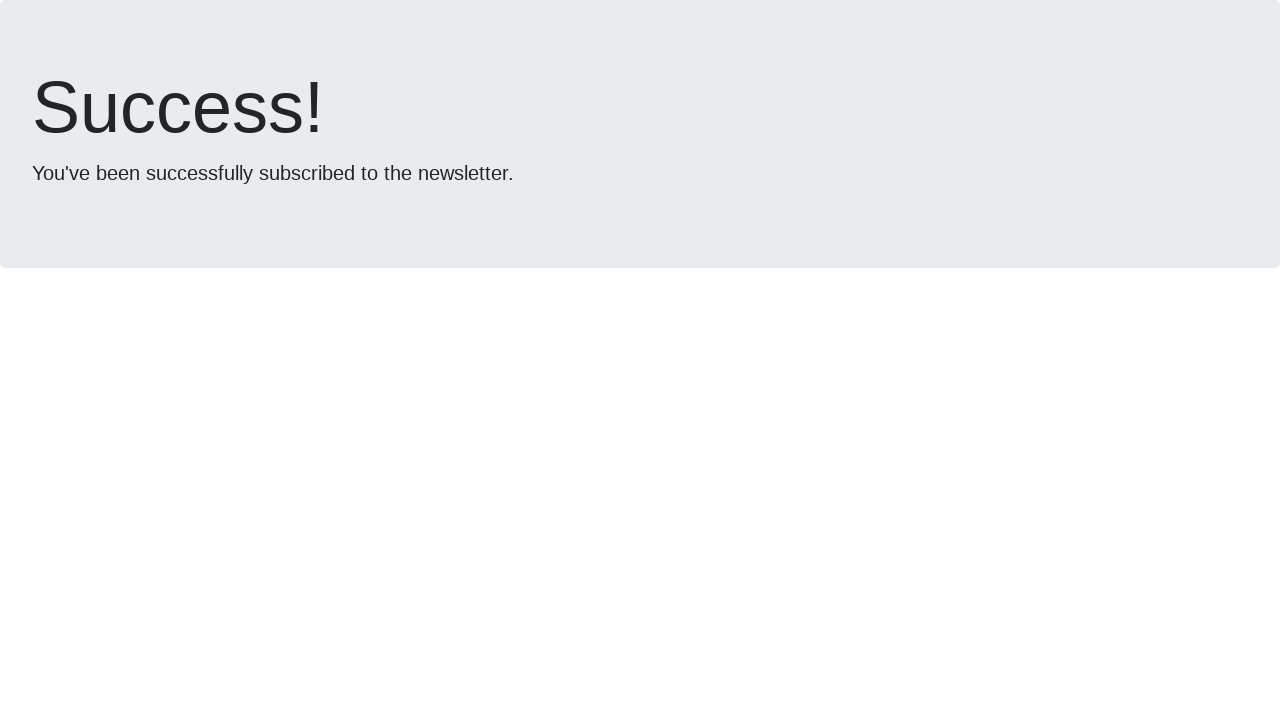

Waited 2 seconds for form submission to complete
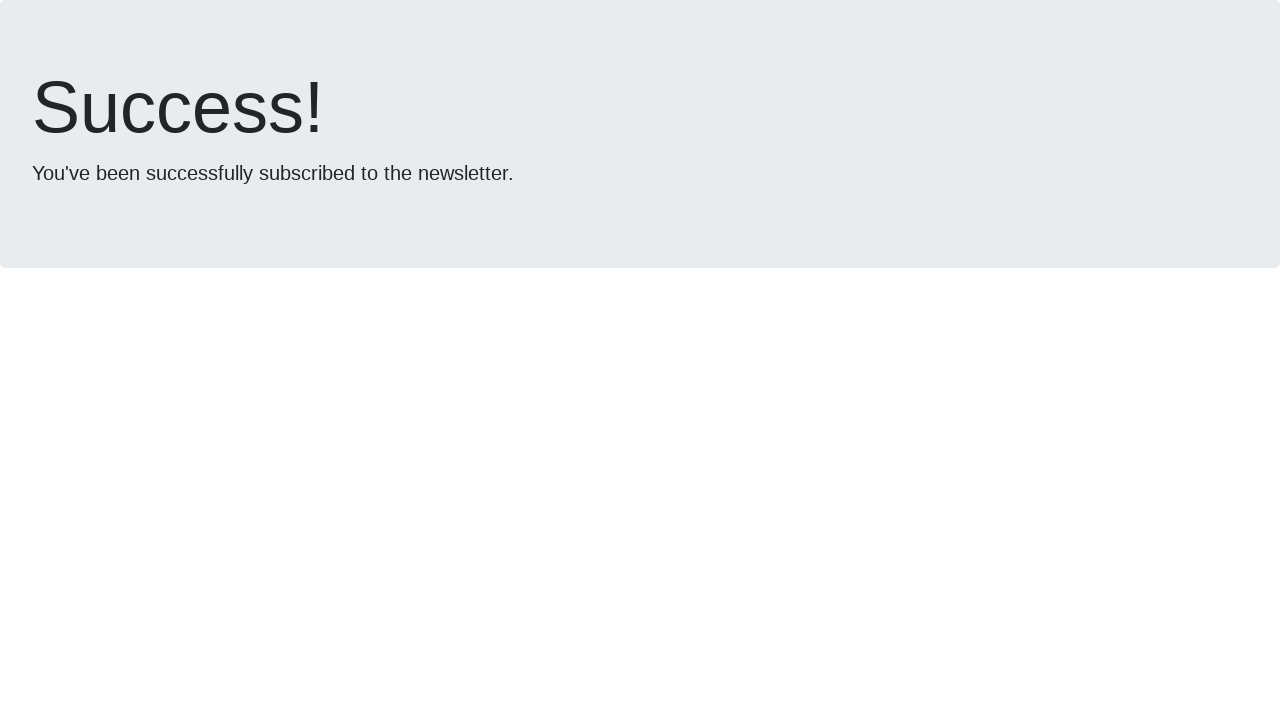

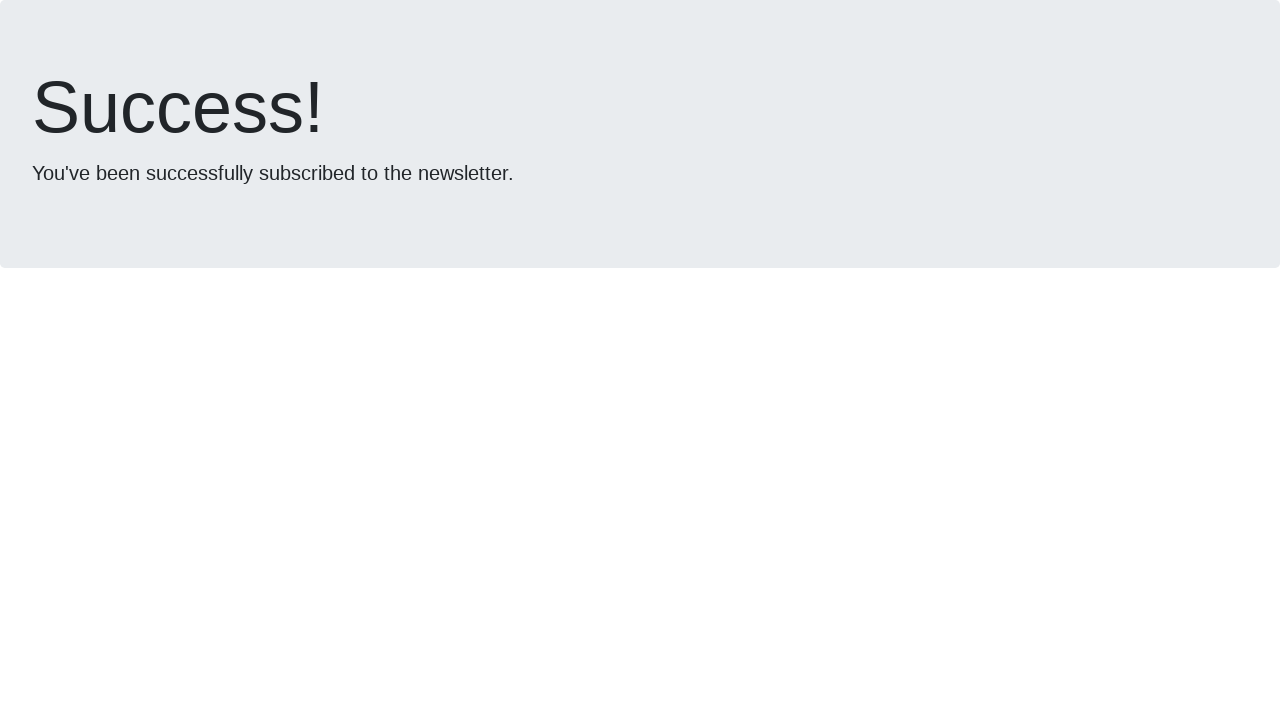